Tests the car search functionality on icarros.com.br by entering a car model name and submitting the search form, then verifying that search results are displayed.

Starting URL: https://www.icarros.com.br/principal/index.jsp

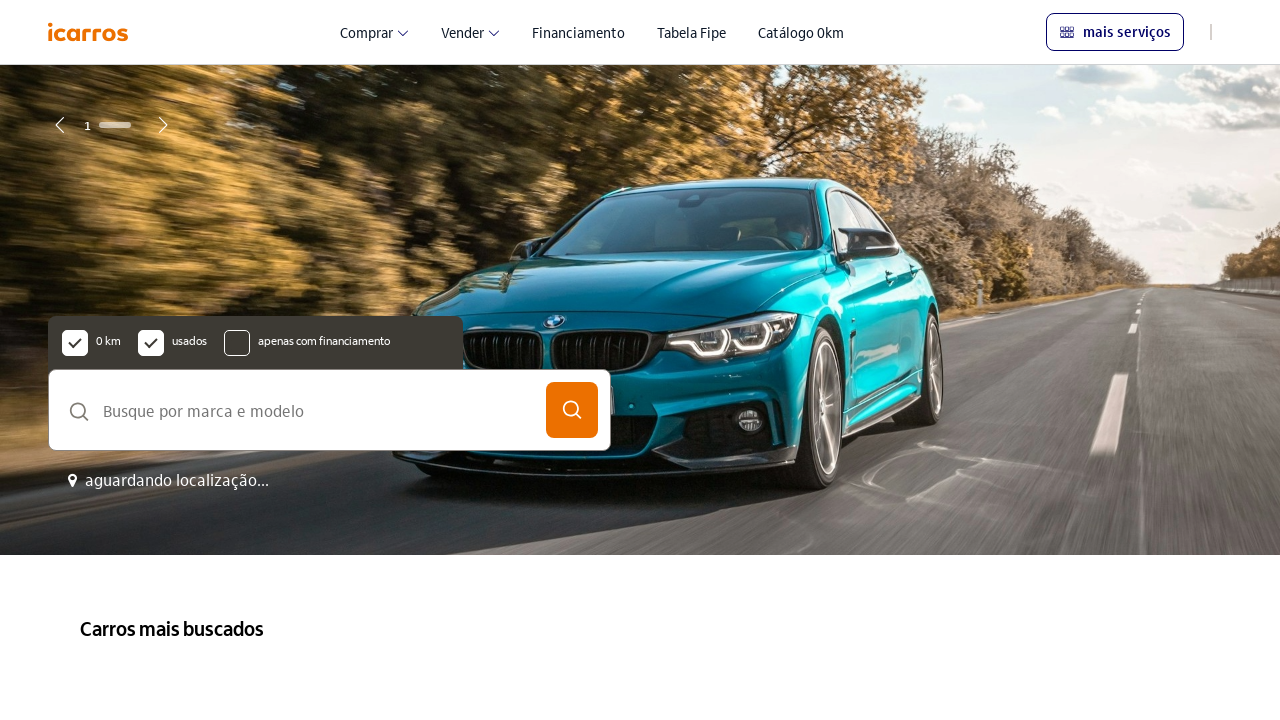

Filled car model search field with 'Honda Civic' on //*[@id="modelo"]
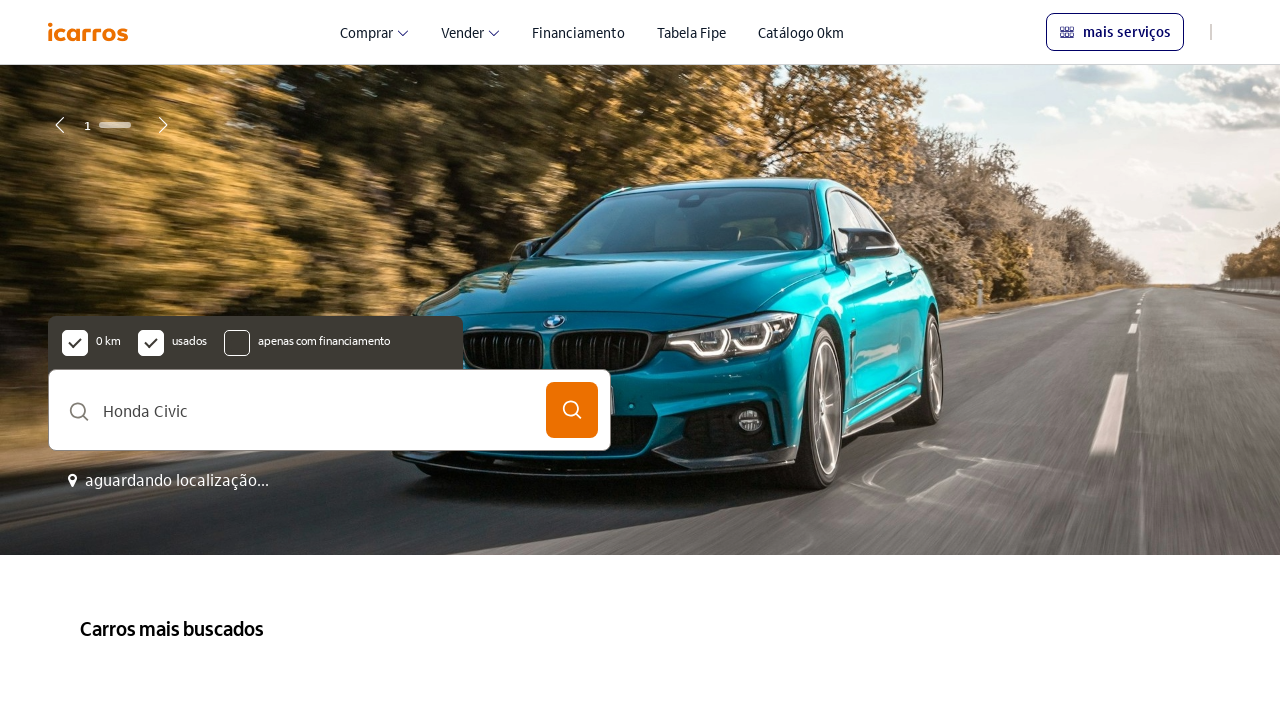

Clicked search button to submit the car search form at (572, 410) on xpath=//*[@id="buscaForm"]/div[2]/button
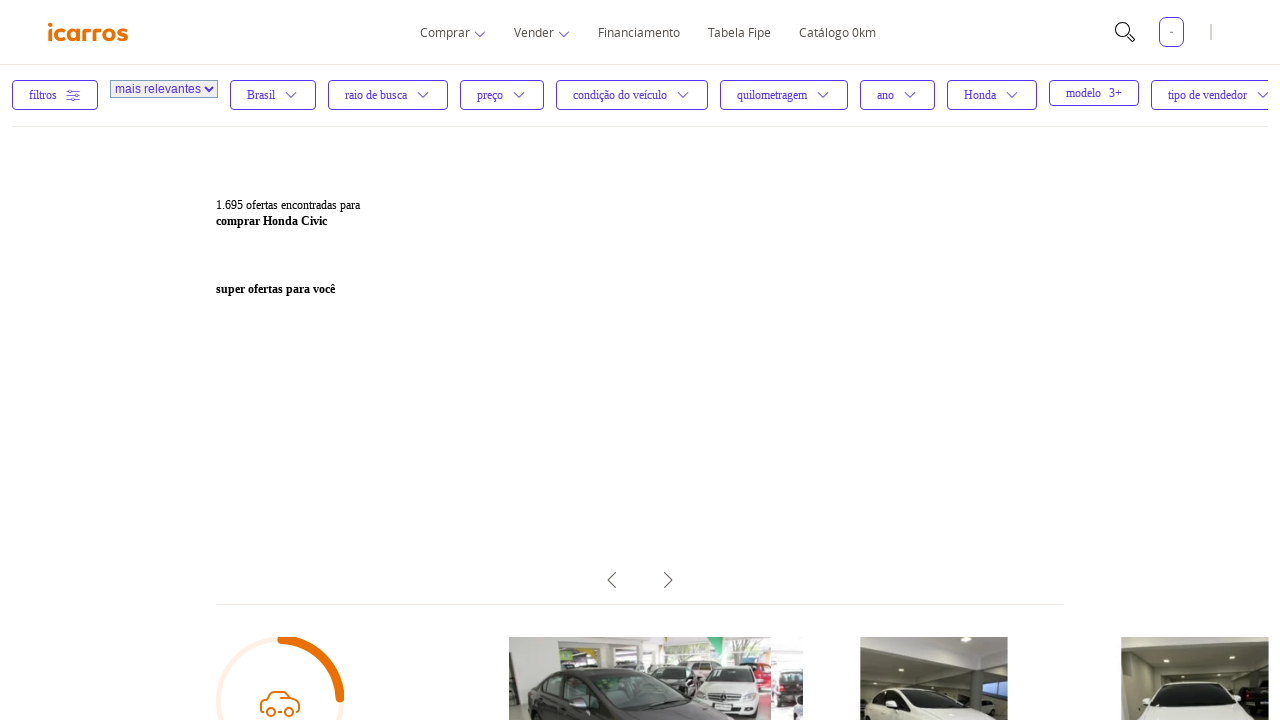

Search results loaded and offer cards are displayed
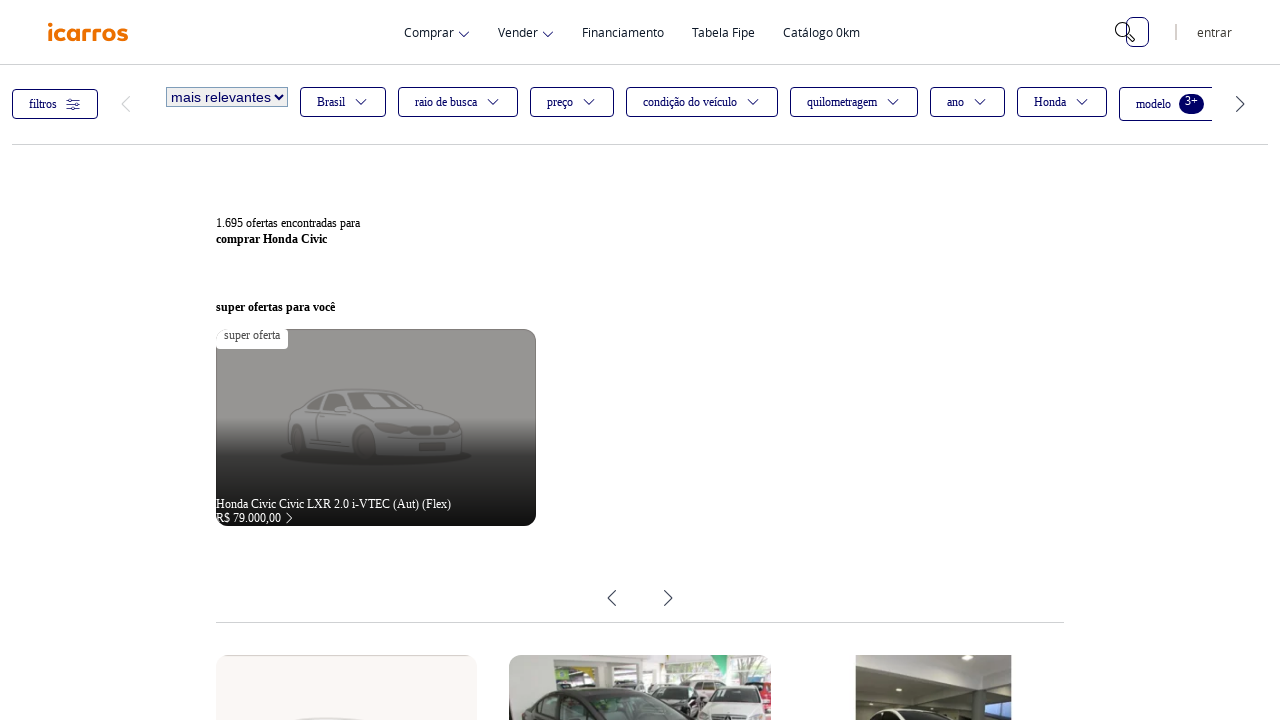

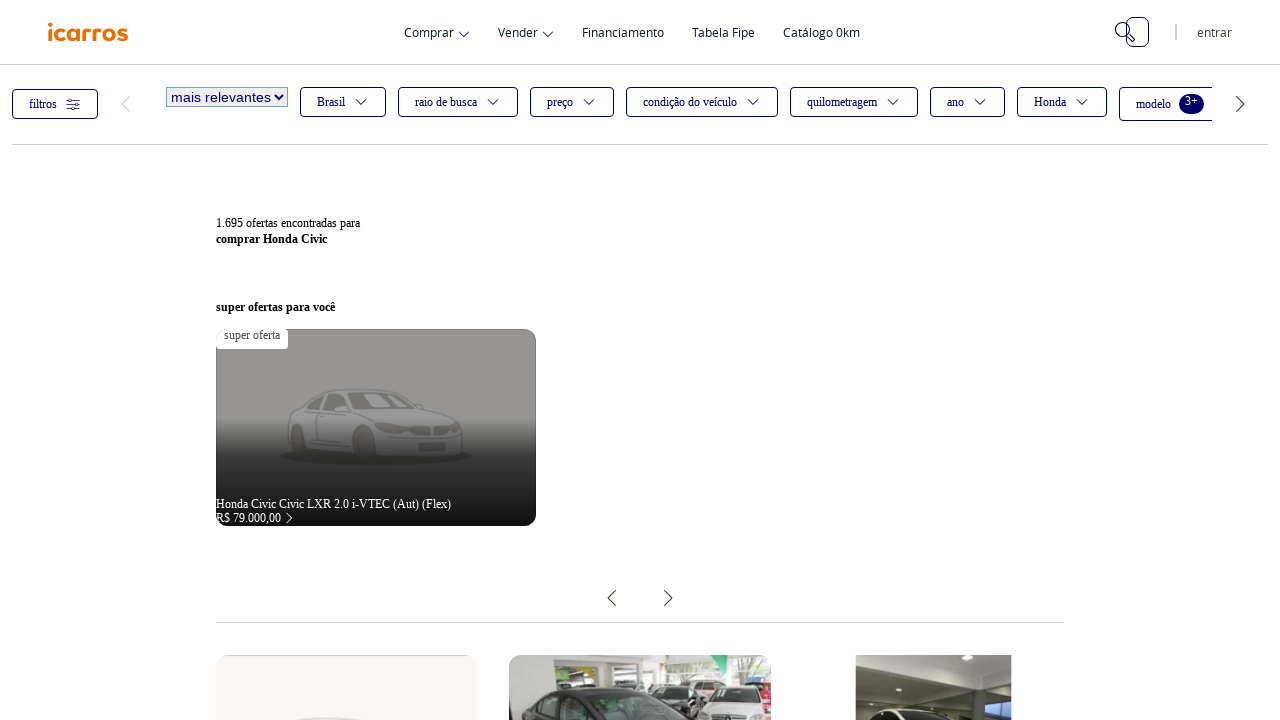